Tests file upload functionality on W3Schools by locating the file input element and uploading a test file to verify the upload button works correctly.

Starting URL: https://www.w3schools.com/howto/howto_html_file_upload_button.asp

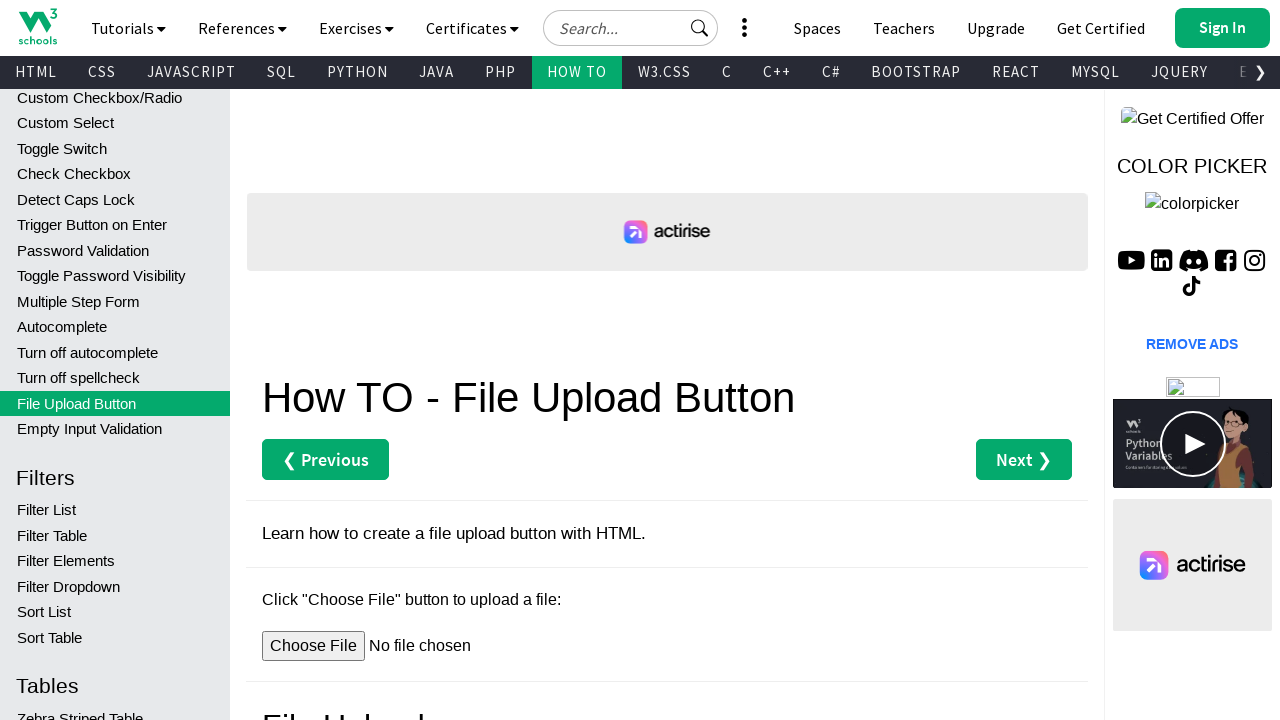

Created temporary test PNG file for upload
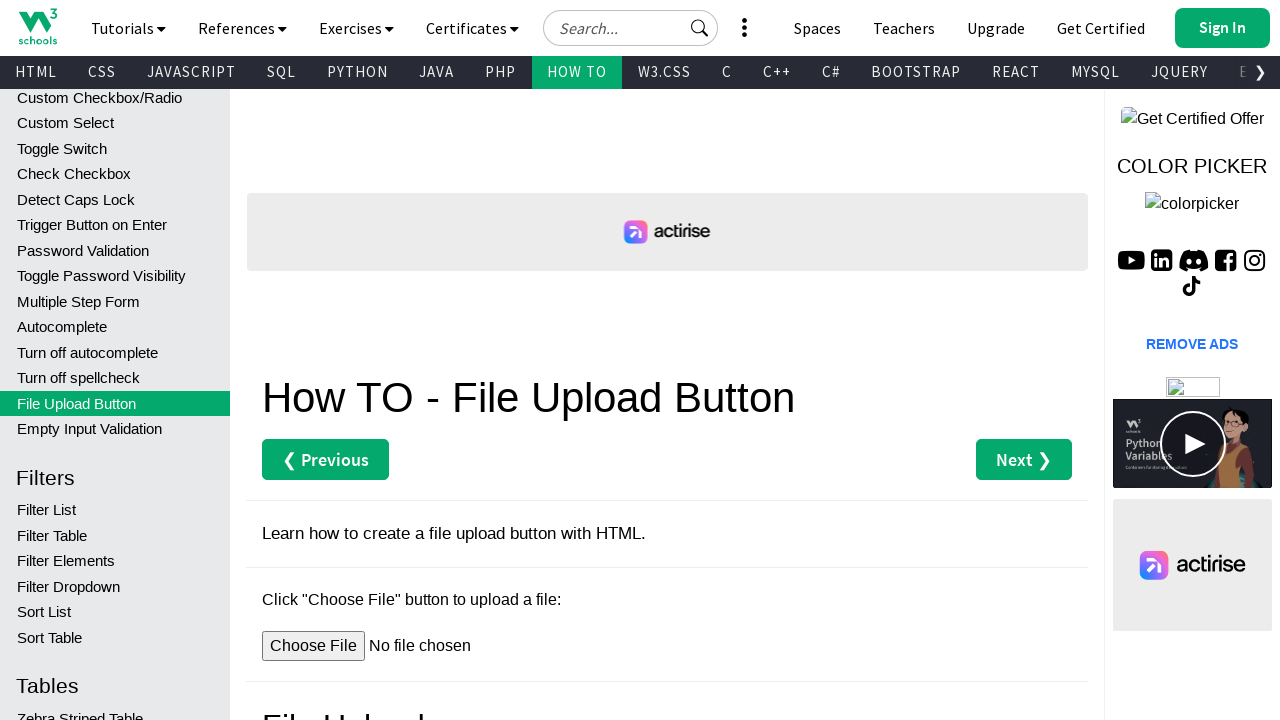

File input element #myFile is visible and ready
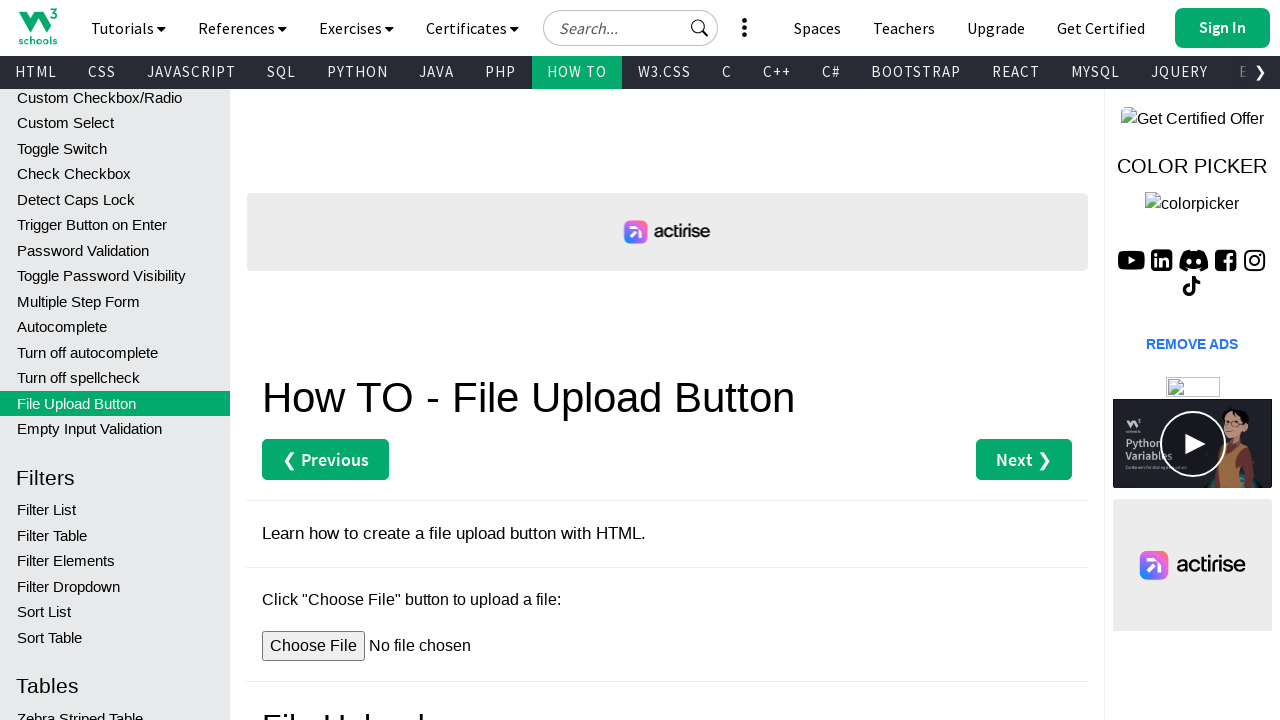

Uploaded test file to #myFile input element
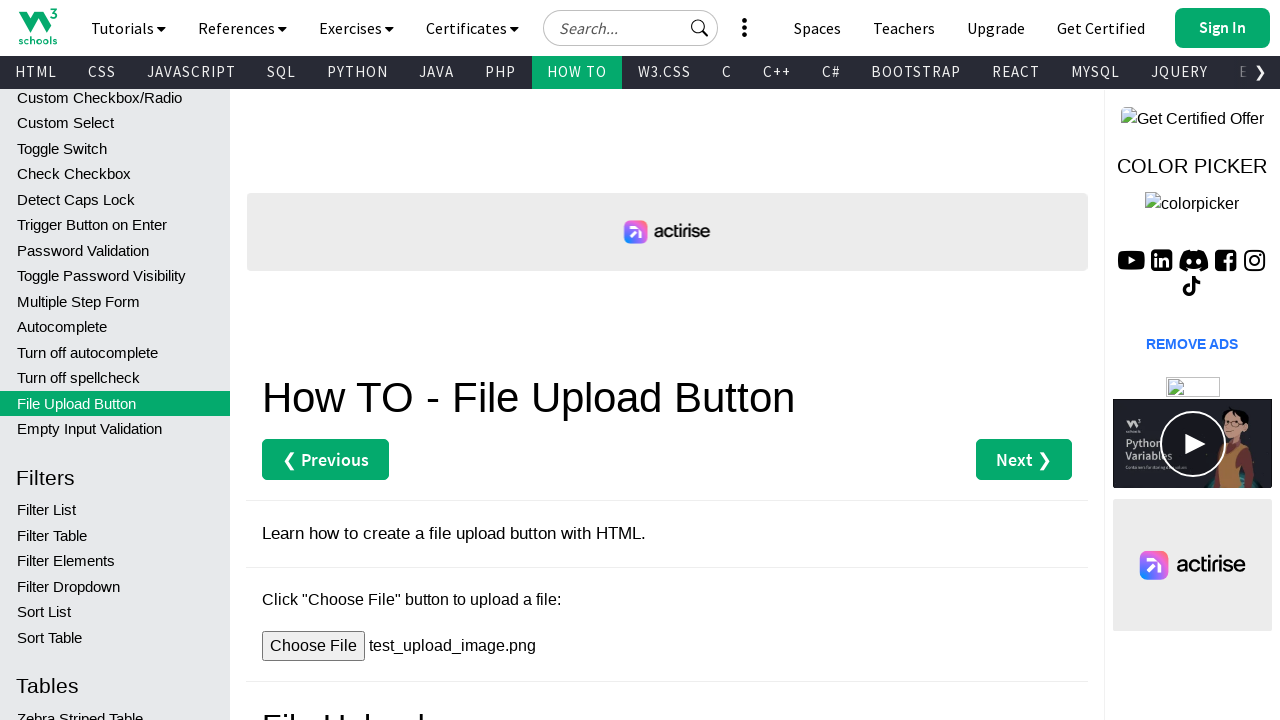

File input element confirmed to be attached in the DOM
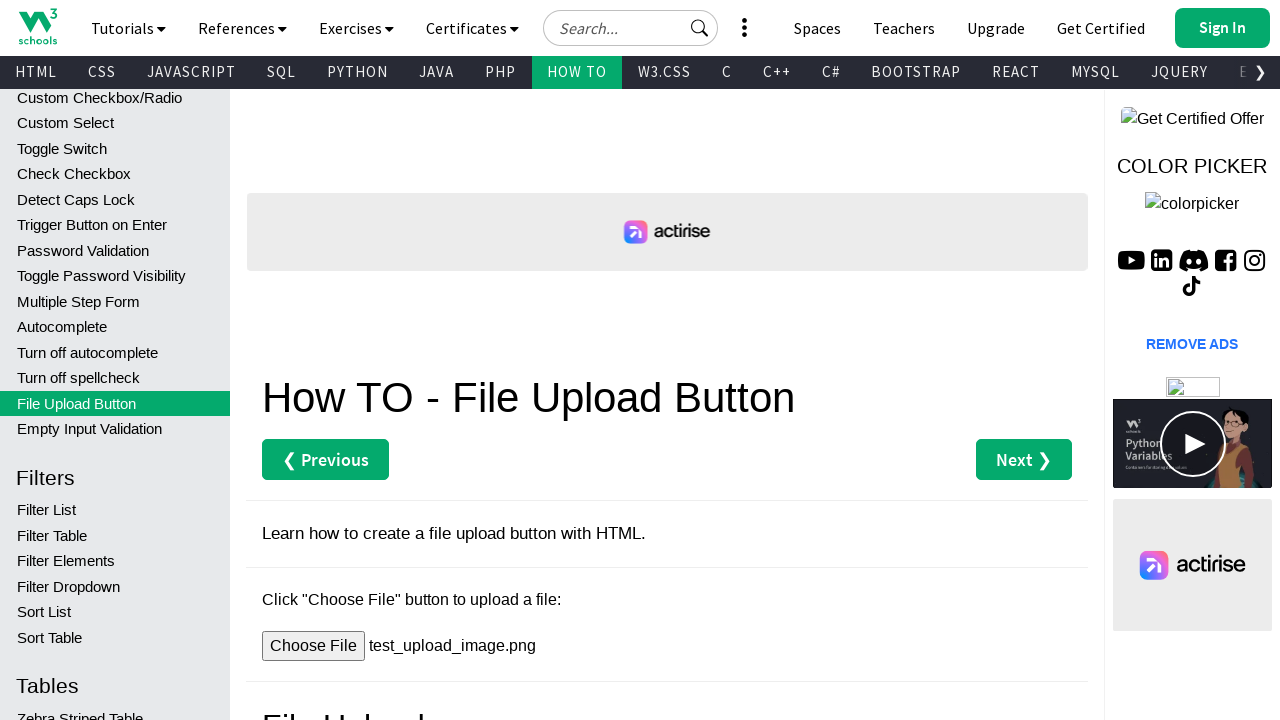

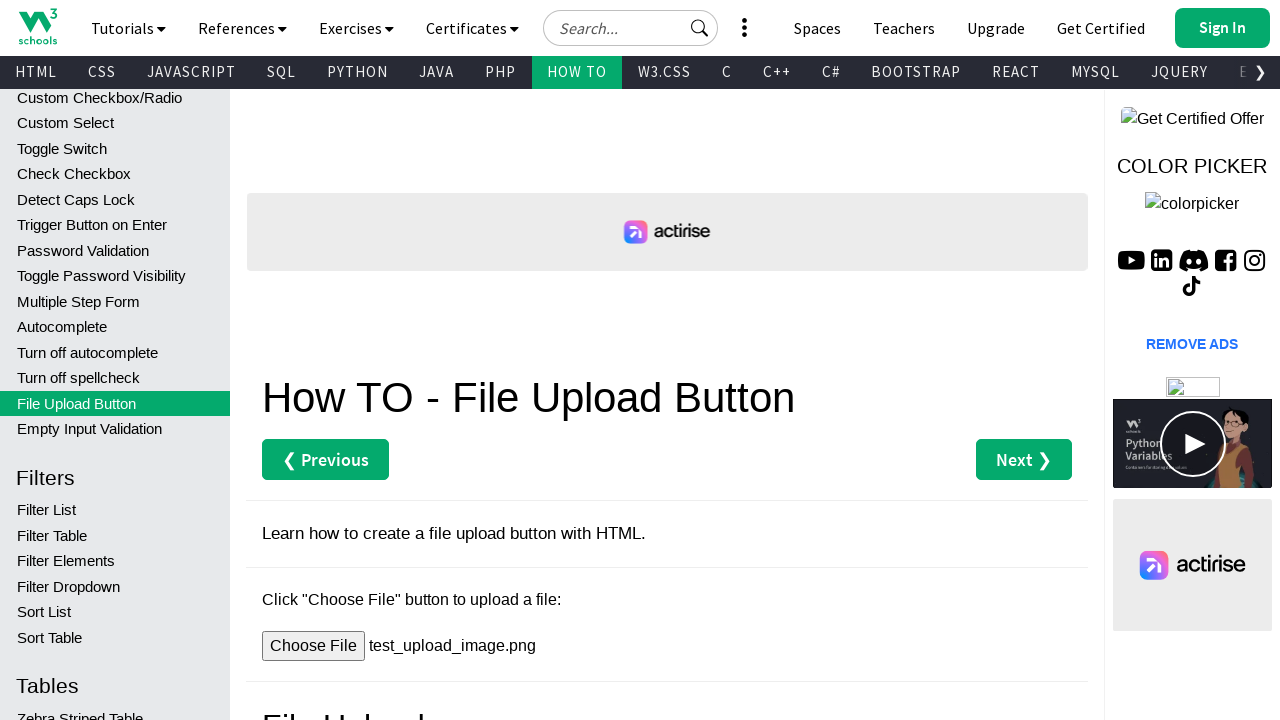